Tests window switching functionality by clicking a link that opens a new window, extracting text from the child window, and using that text to fill a form field in the parent window

Starting URL: https://rahulshettyacademy.com/loginpagePractise/

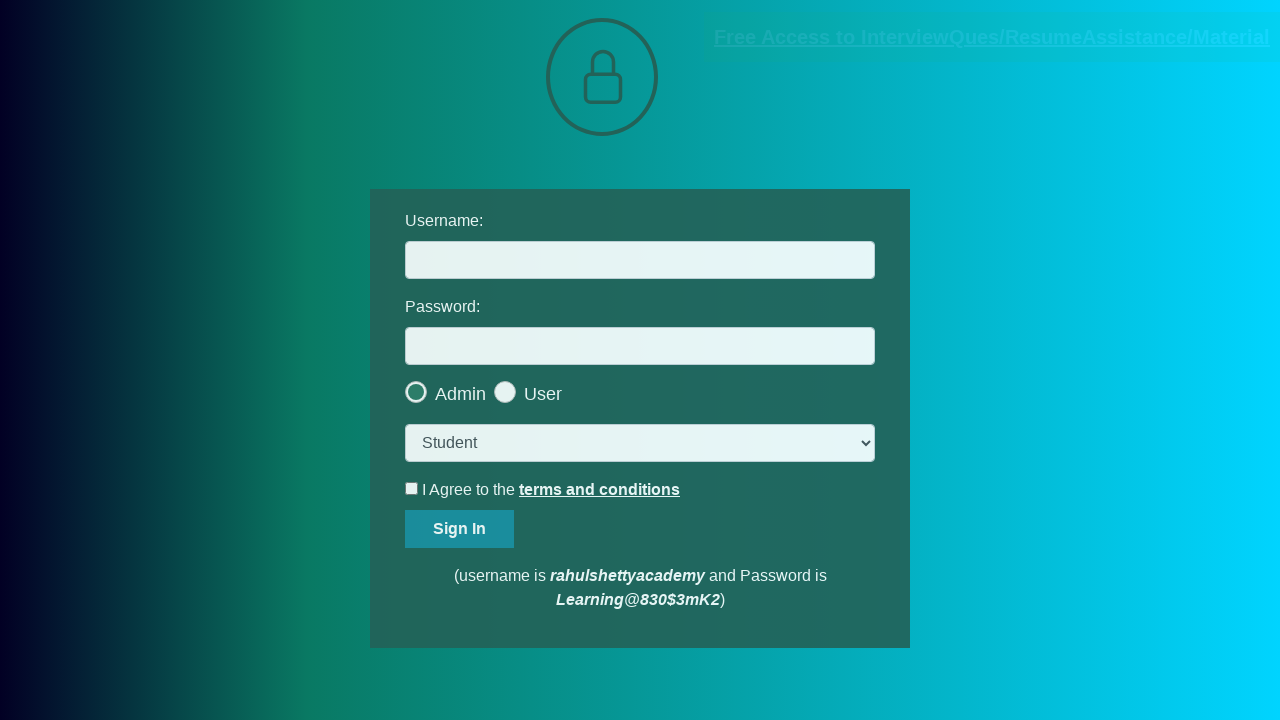

Clicked blinking text link to open new window at (992, 37) on a.blinkingText
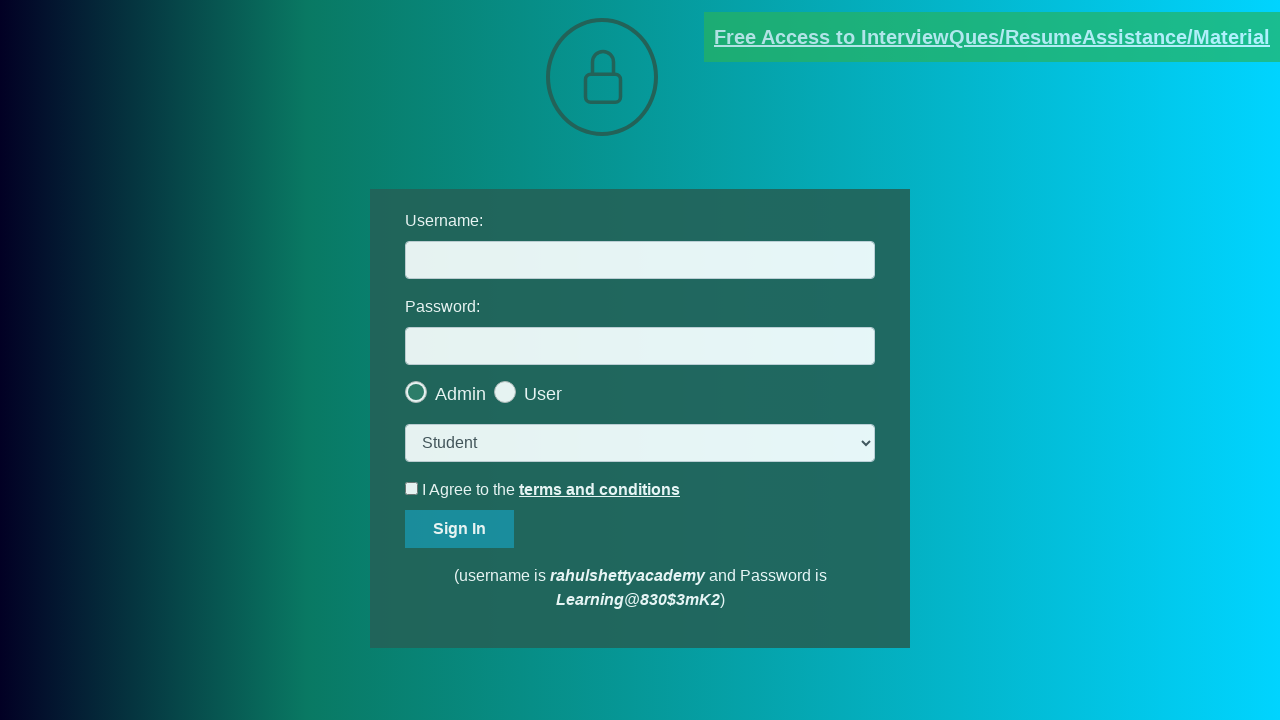

New window/tab opened and captured
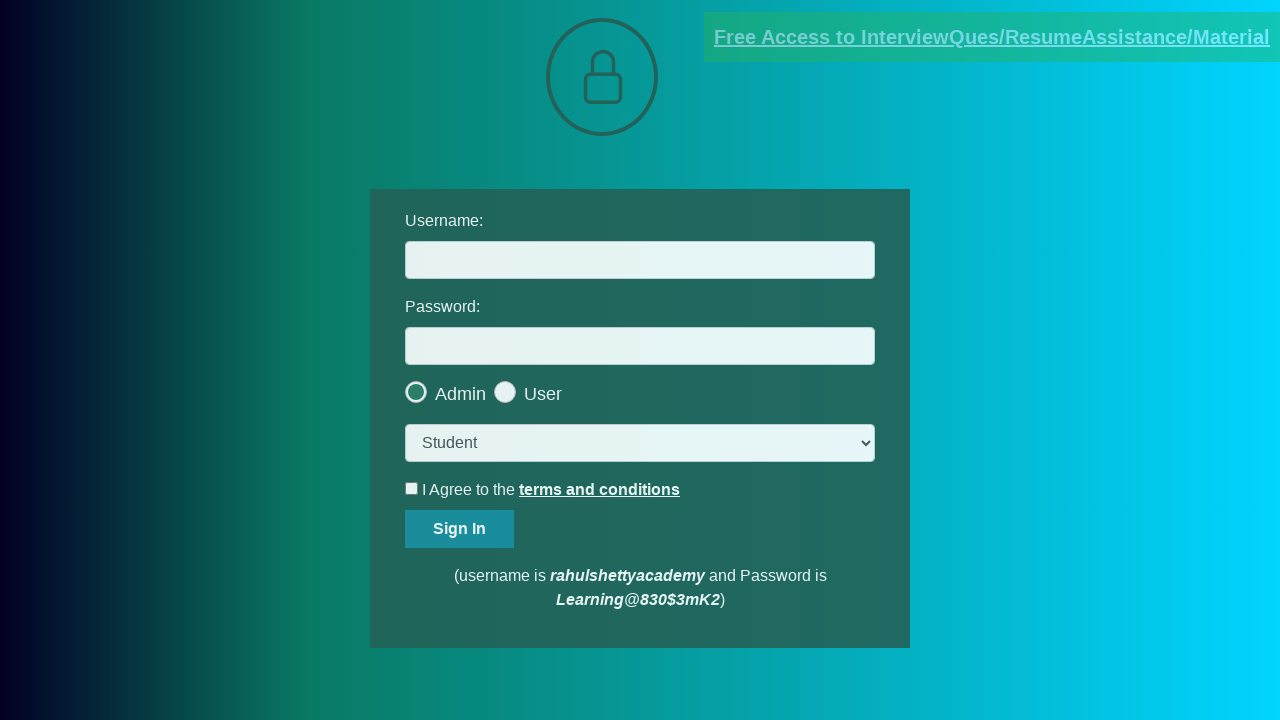

Extracted text from red paragraph in new window
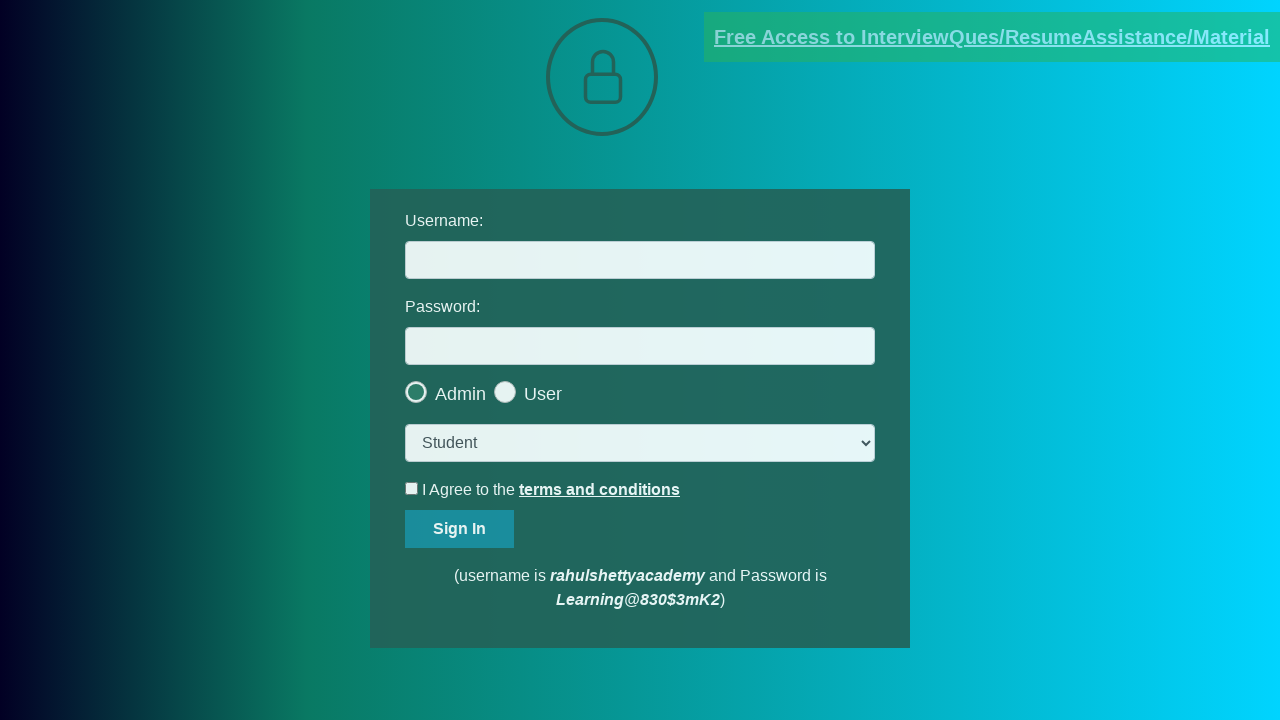

Parsed email address: mentor@rahulshettyacademy.com
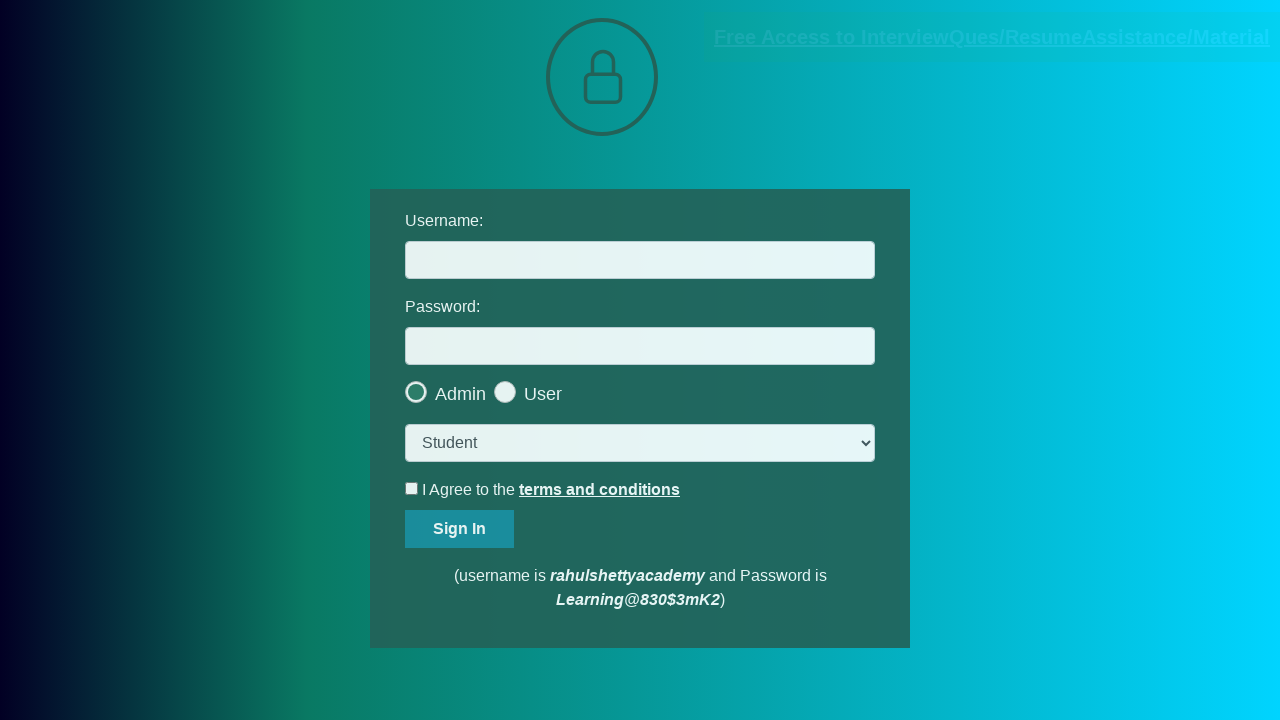

Filled username field with extracted email: mentor@rahulshettyacademy.com on #username
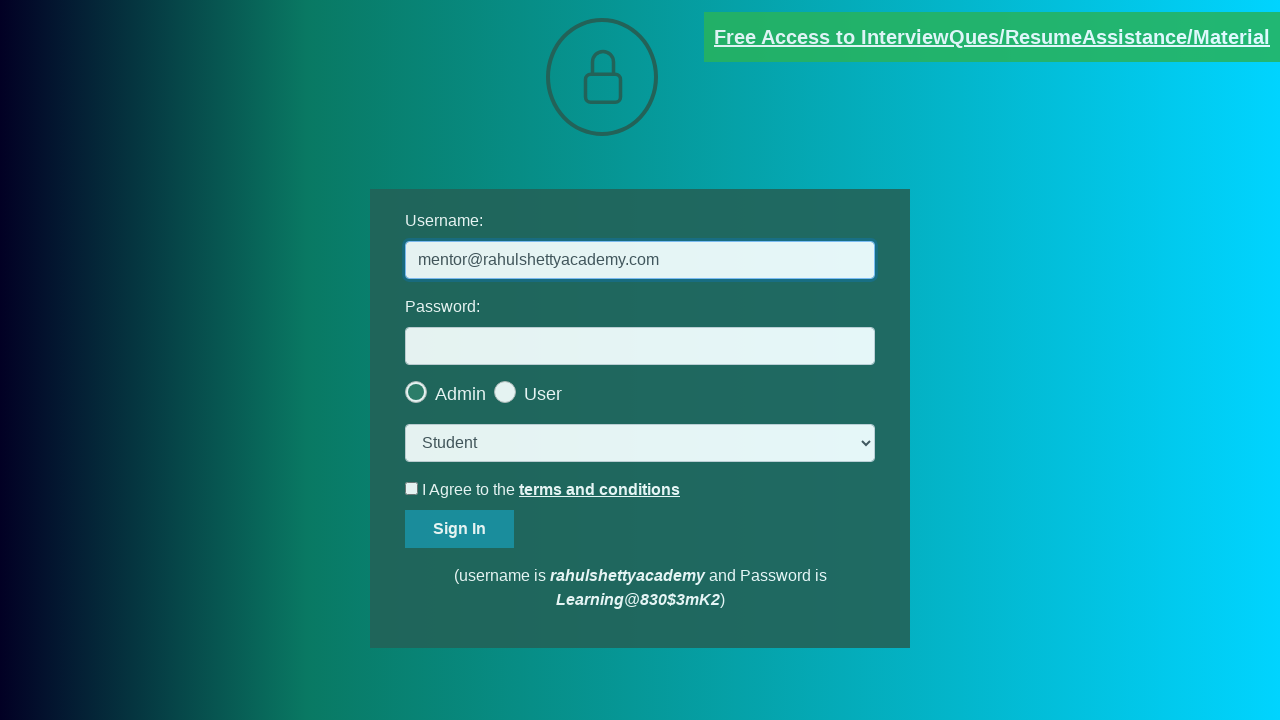

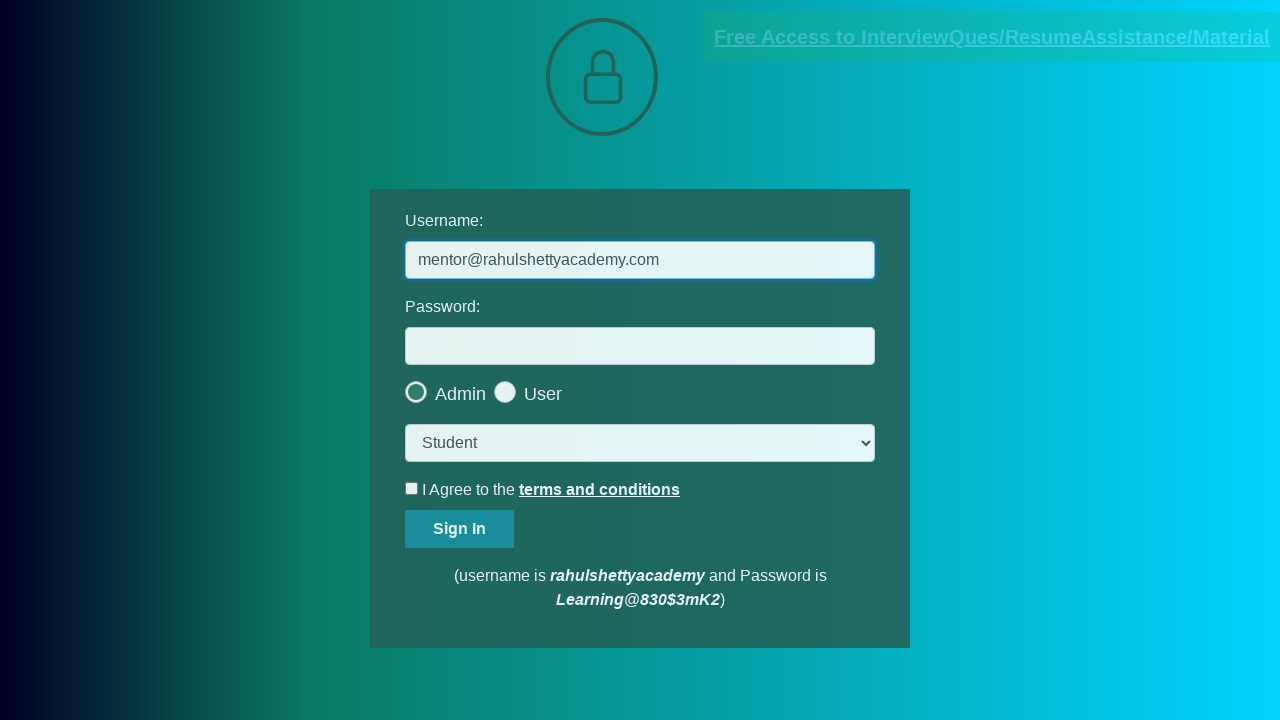